Tests a signup/contact form by filling in first name, last name, and email fields, then submitting the form.

Starting URL: https://secure-retreat-92358.herokuapp.com/

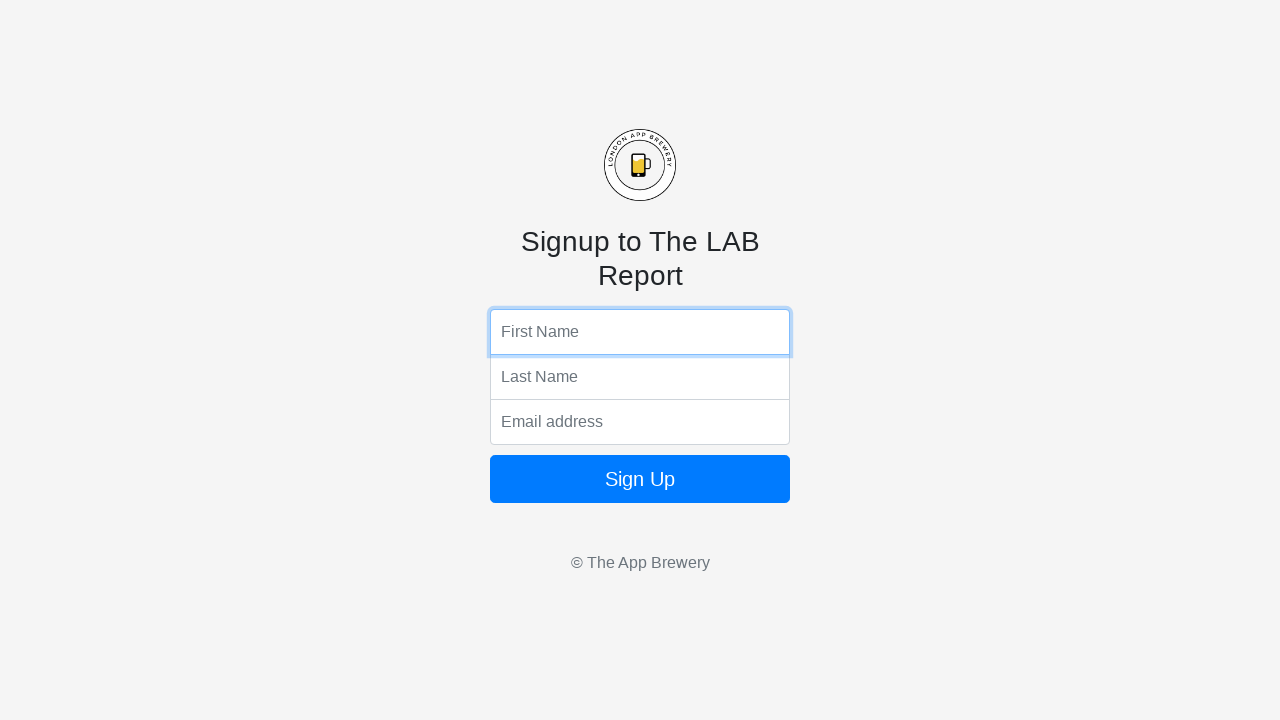

Filled first name field with 'Marcus' on form input:nth-of-type(1)
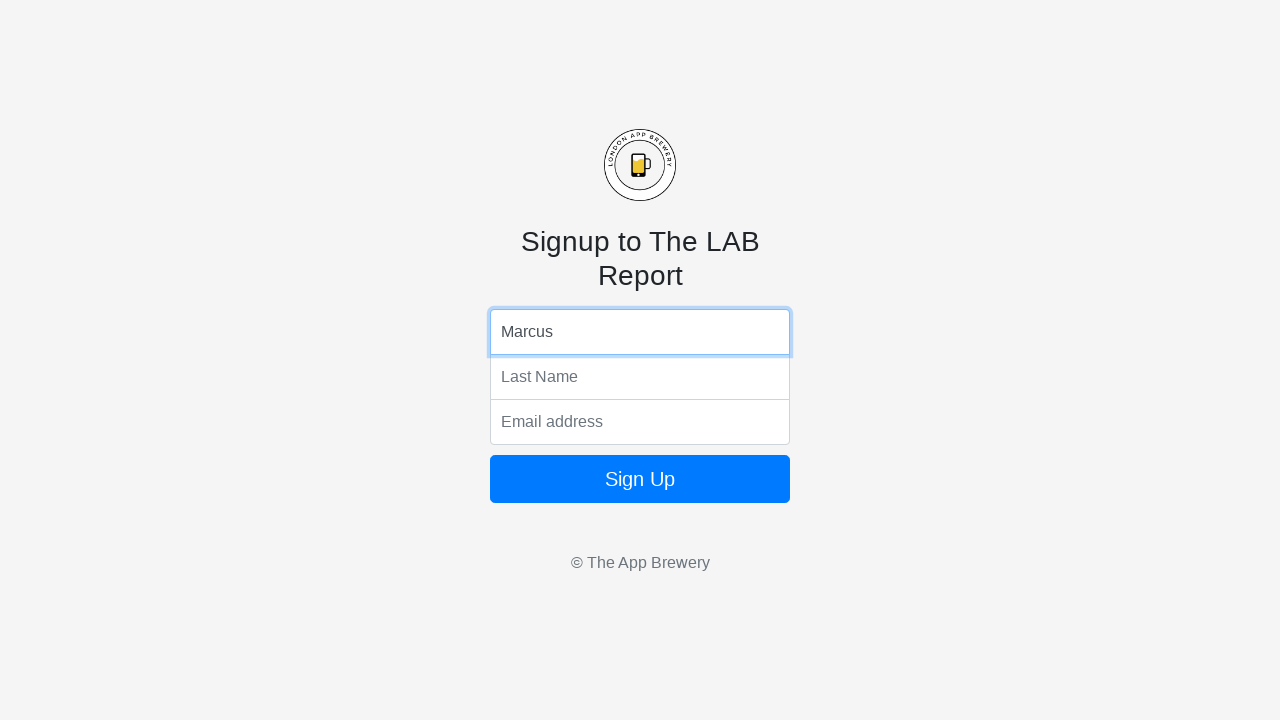

Filled last name field with 'Thompson' on form input:nth-of-type(2)
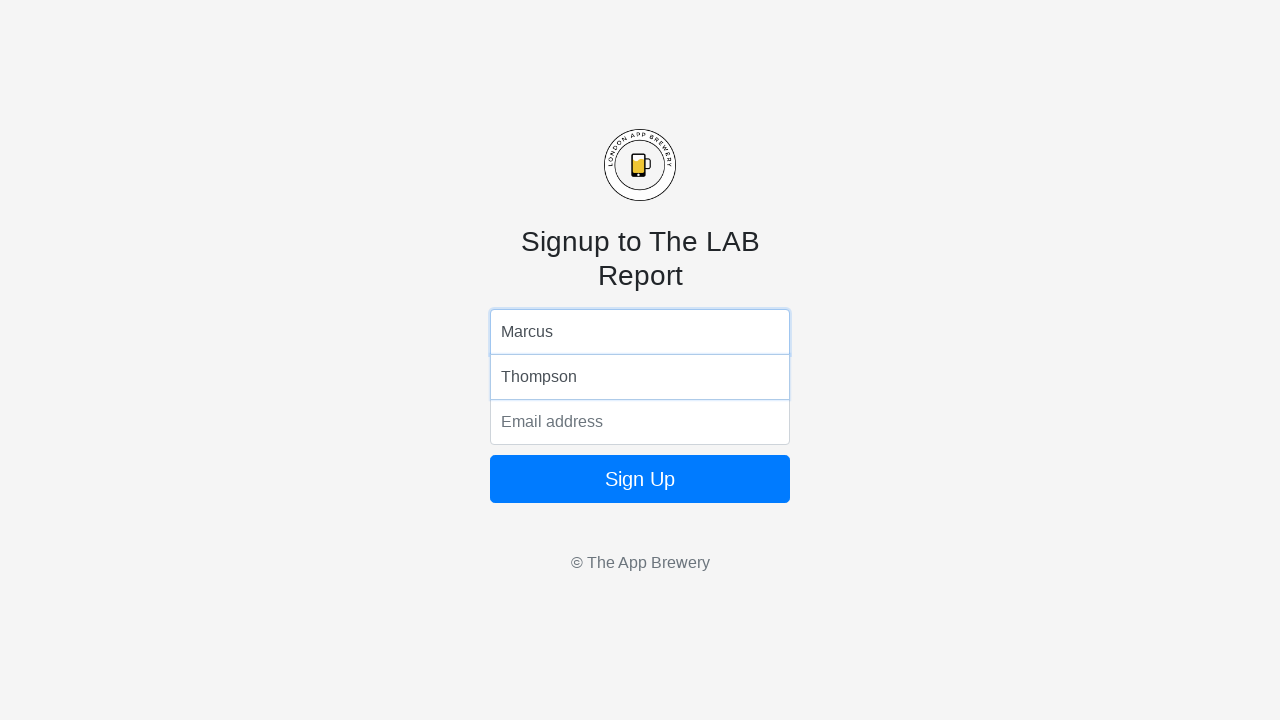

Filled email field with 'marcus.thompson@example.com' on form input:nth-of-type(3)
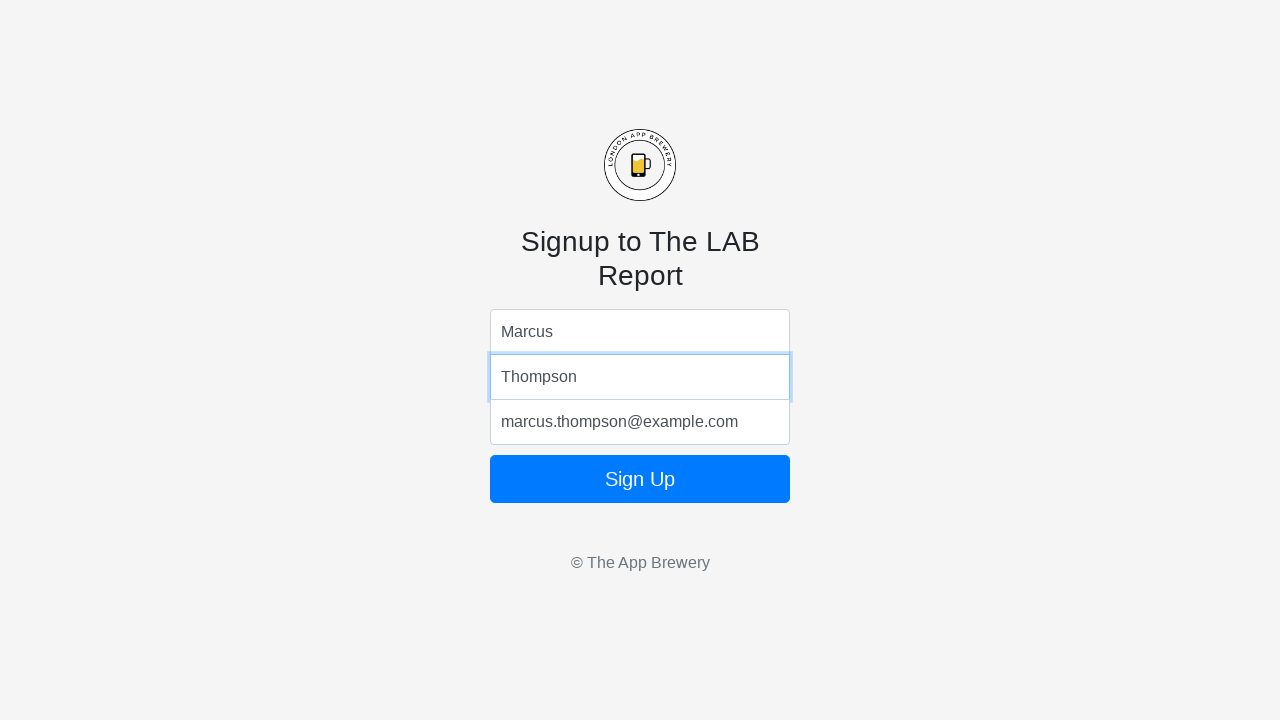

Clicked form submit button at (640, 479) on form button
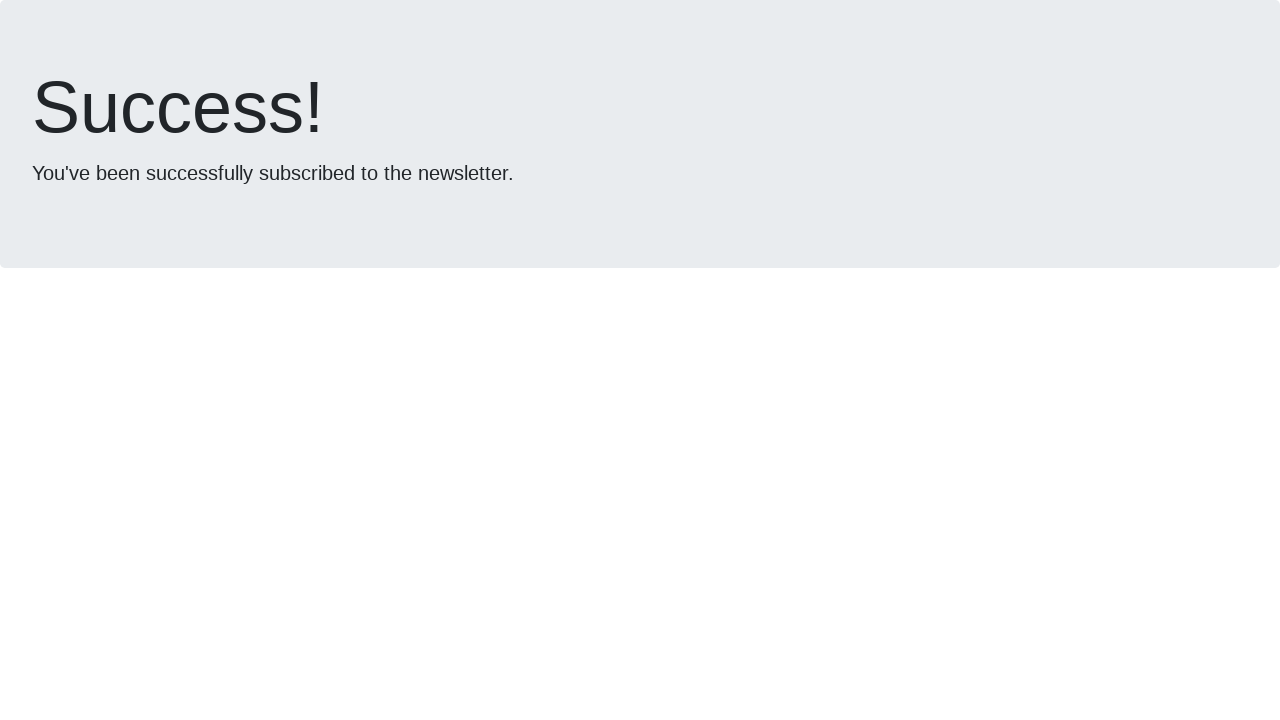

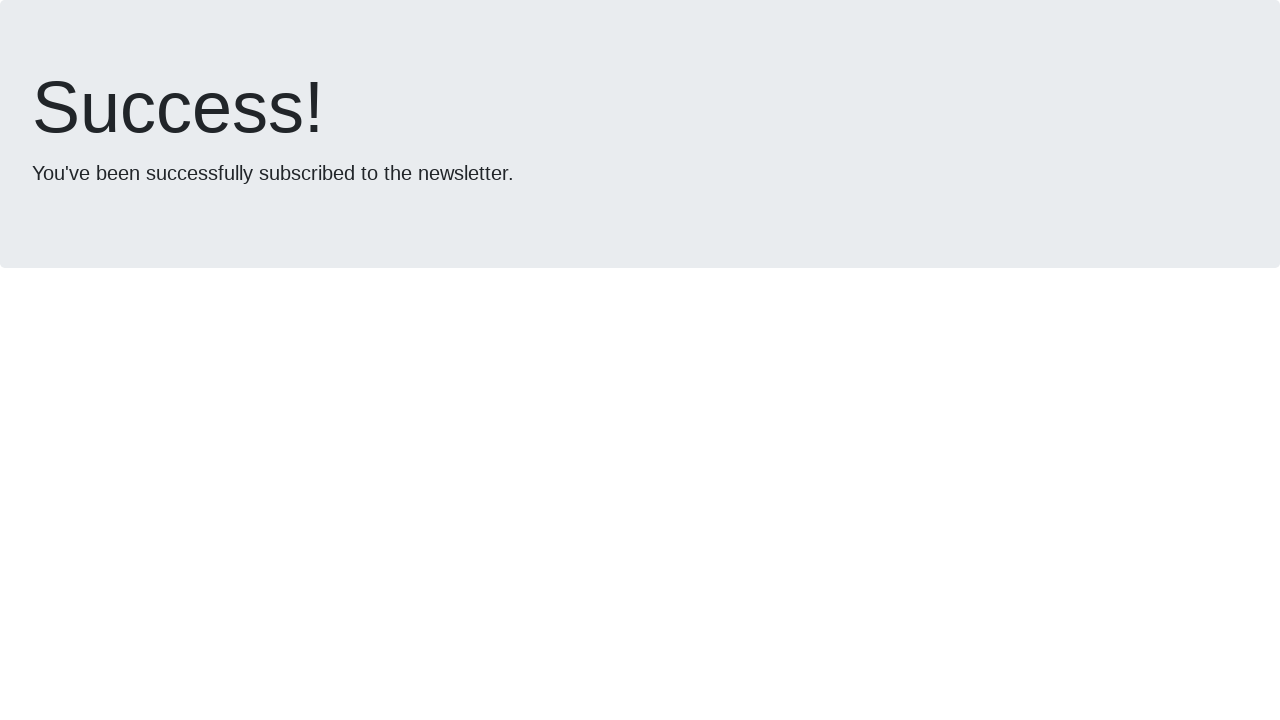